Selects an option from a datalist by filling the input with a specific value

Starting URL: https://bonigarcia.dev/selenium-webdriver-java/web-form.html

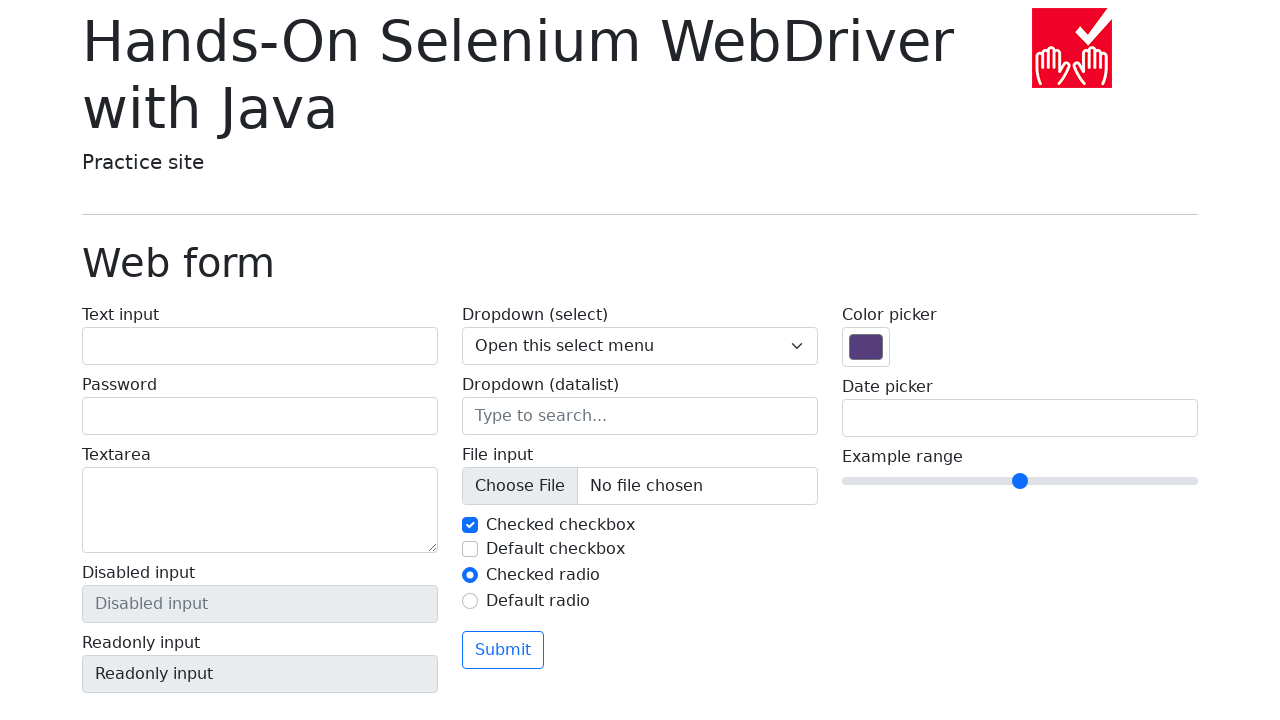

Clicked on datalist input field at (640, 416) on input[name='my-datalist']
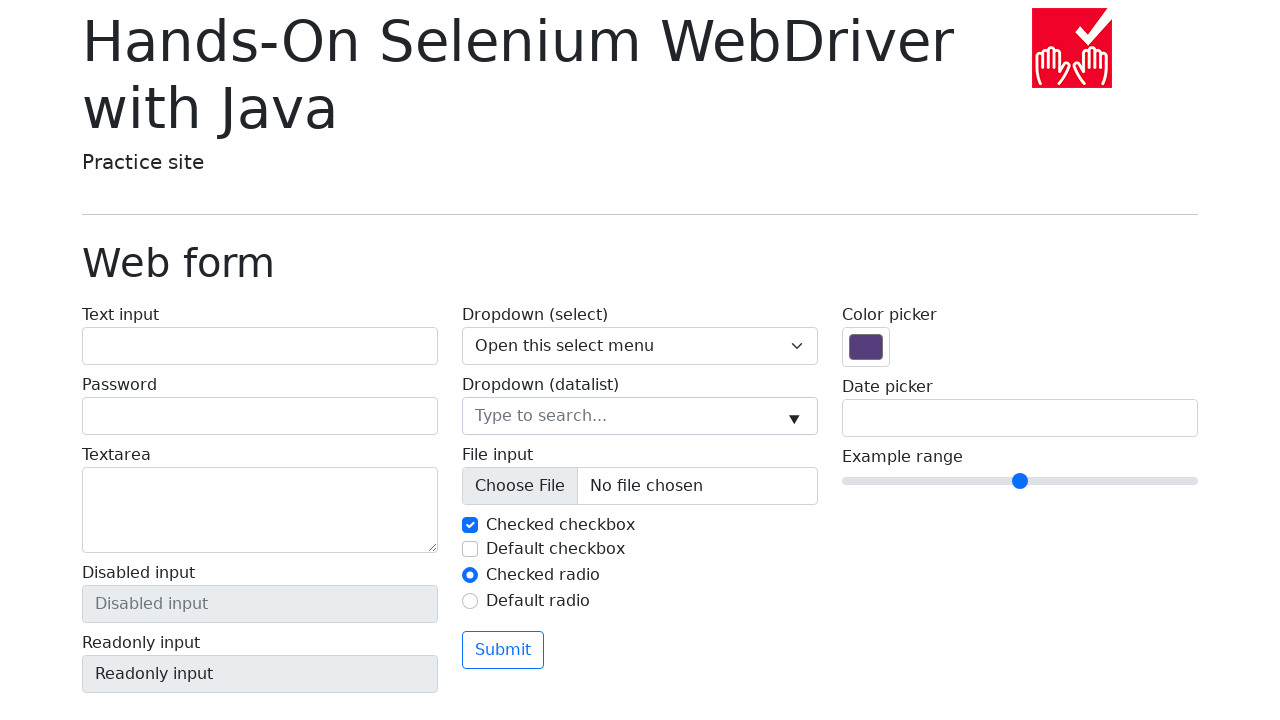

Filled datalist input with 'New York' on input[name='my-datalist']
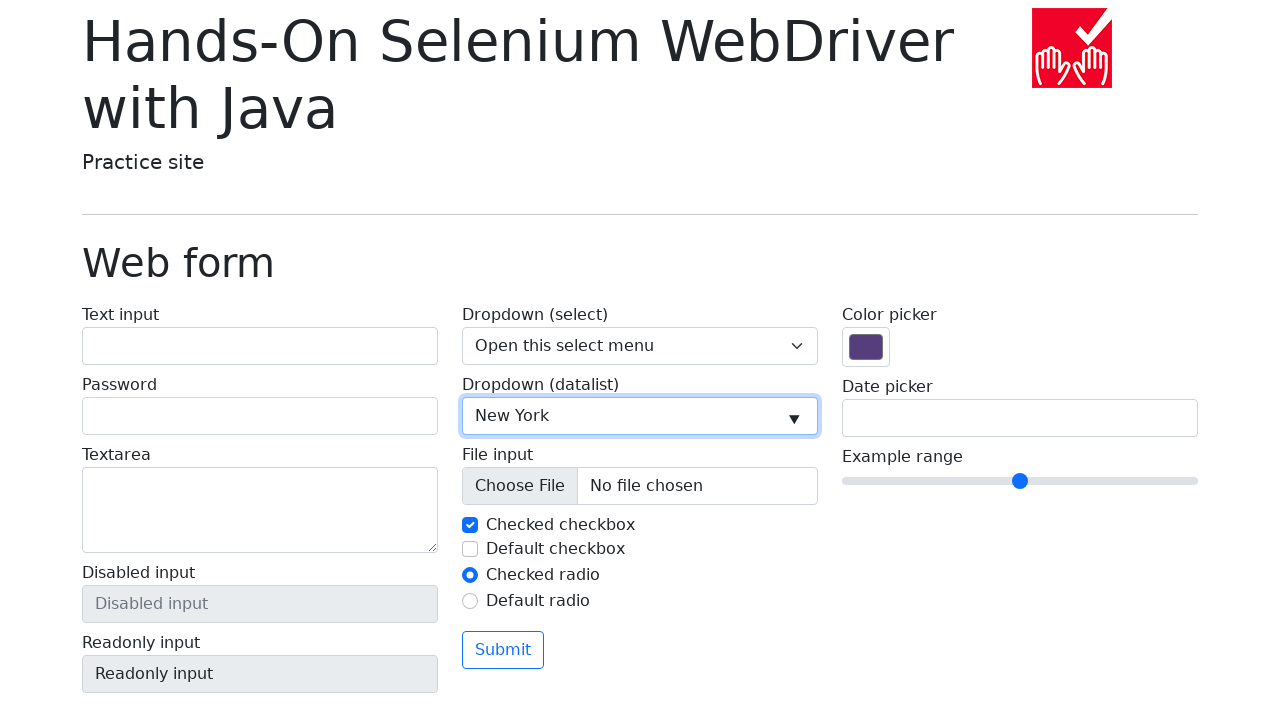

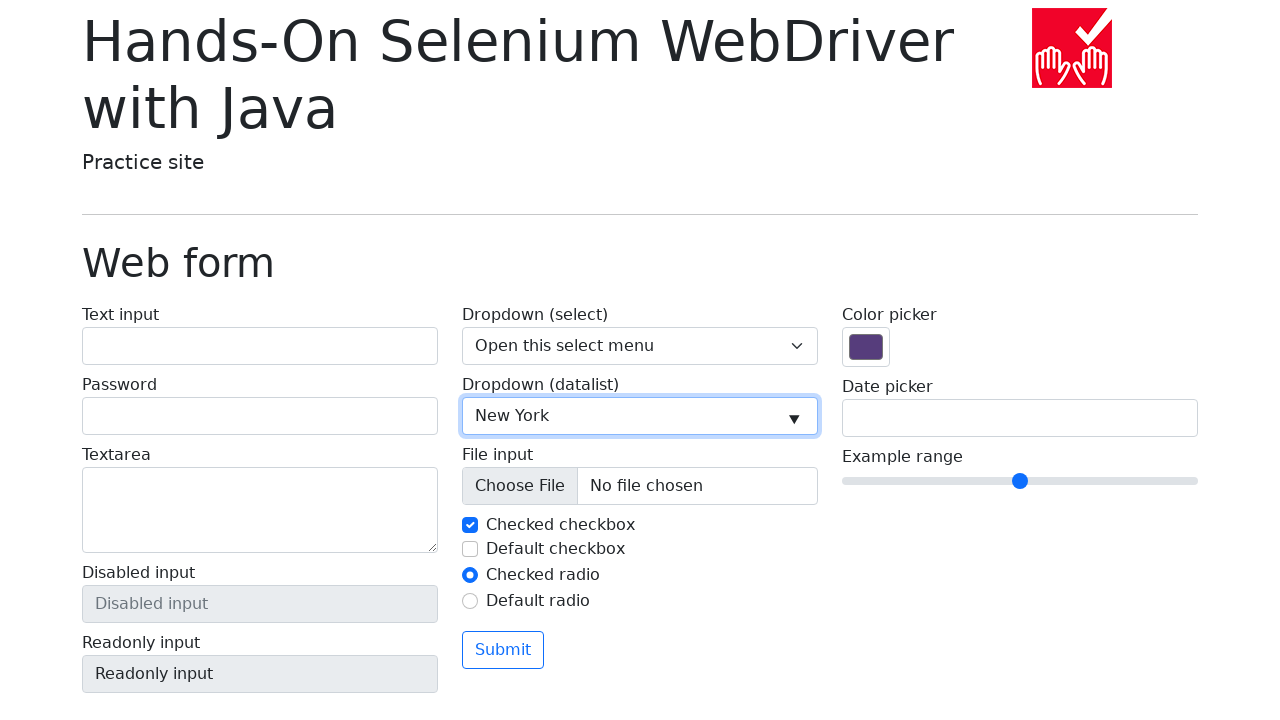